Tests hover functionality by hovering over an avatar image and verifying that the hidden caption/user information becomes visible.

Starting URL: http://the-internet.herokuapp.com/hovers

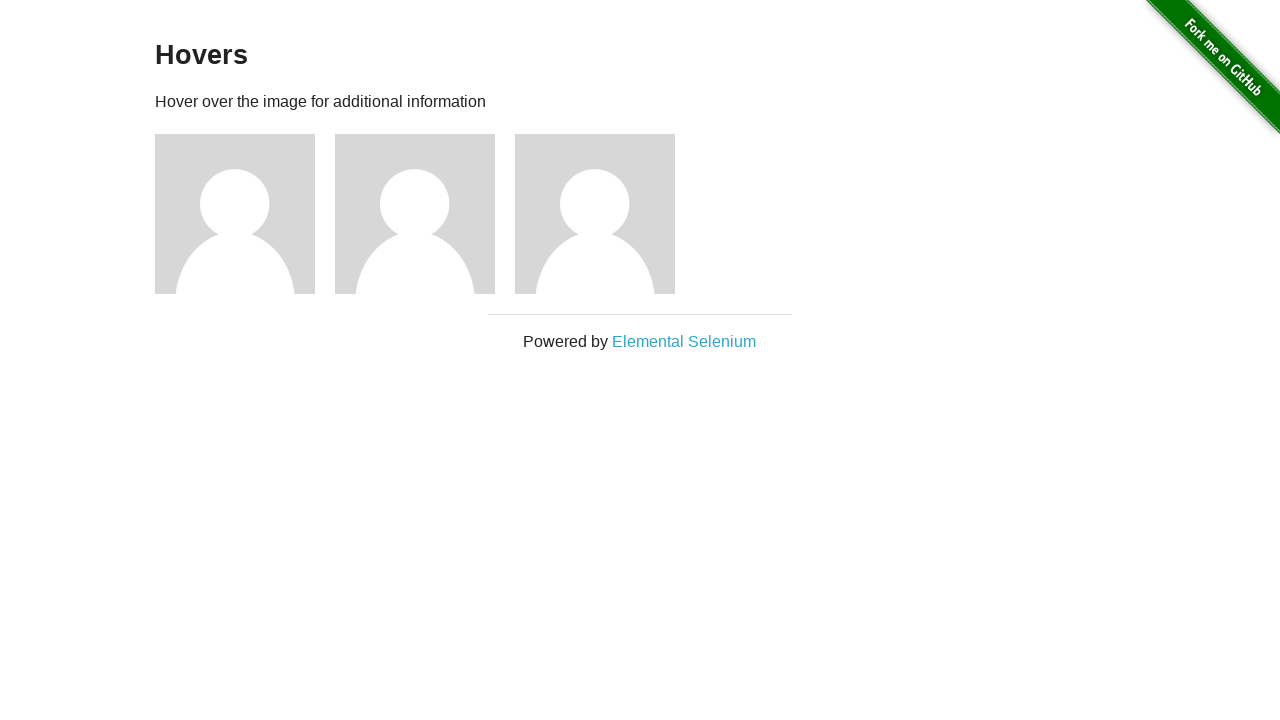

Navigated to hovers page
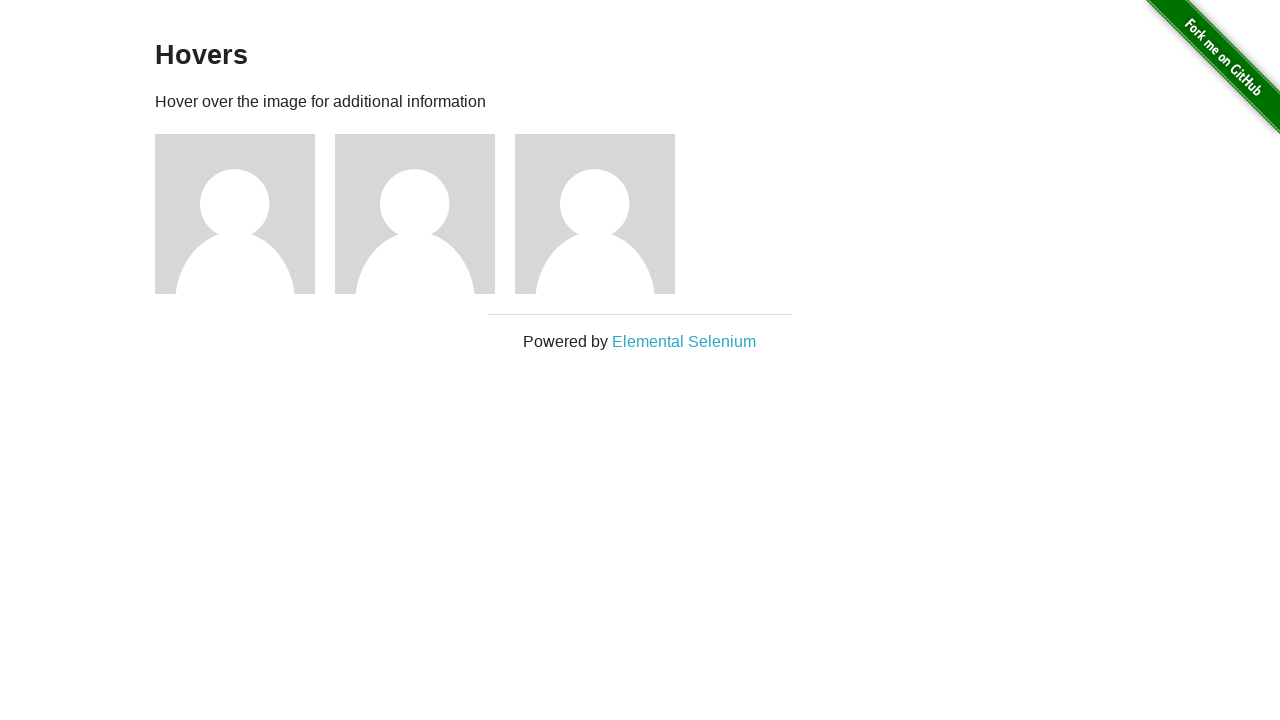

Located first avatar figure element
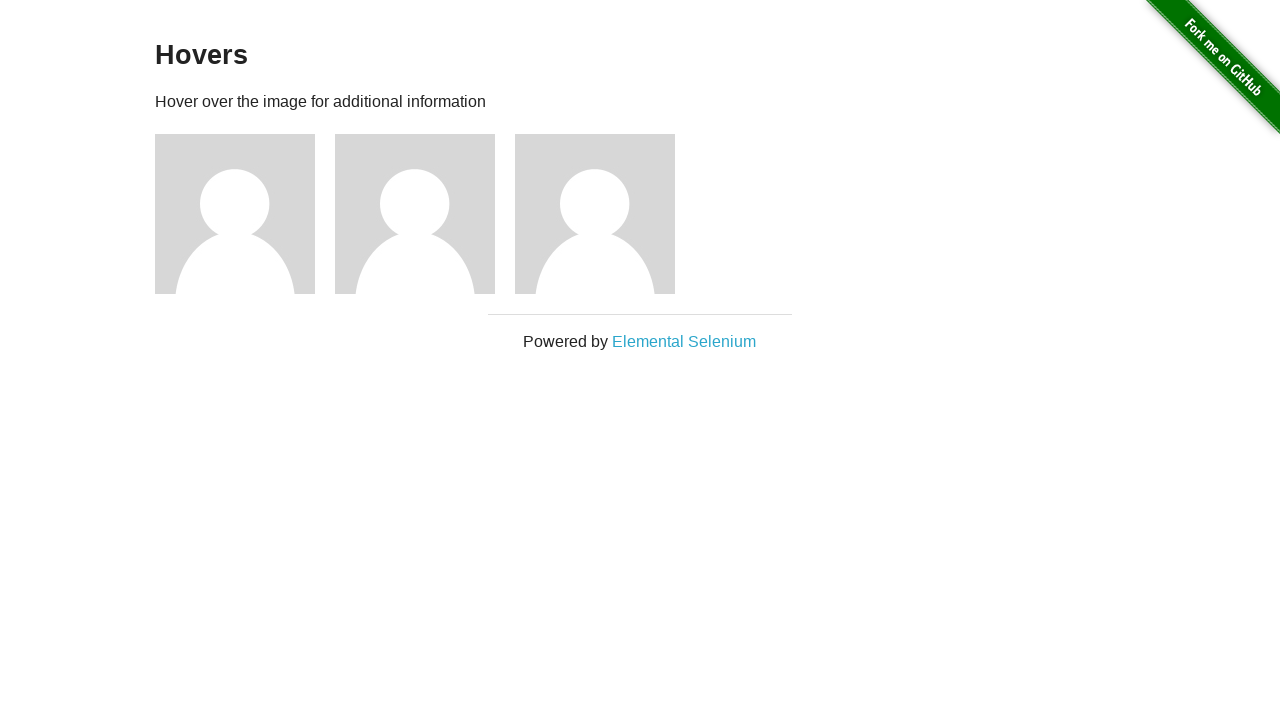

Hovered over avatar image at (245, 214) on .figure >> nth=0
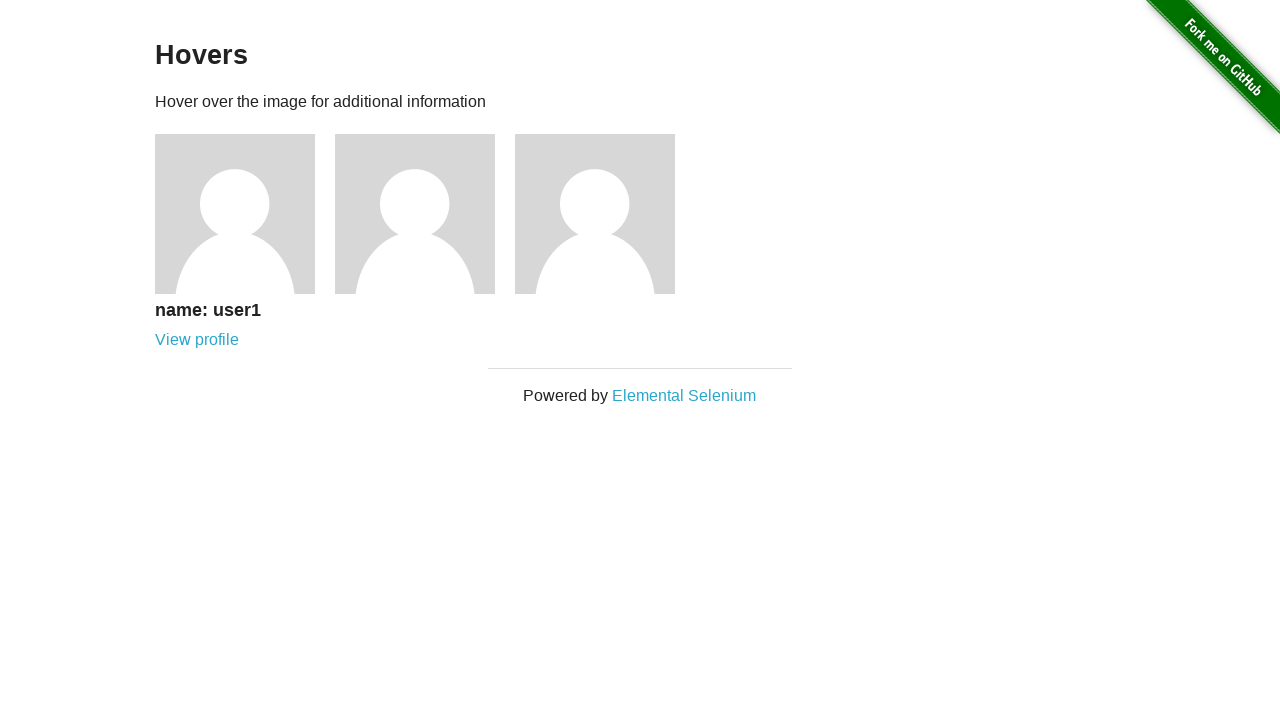

Located caption element
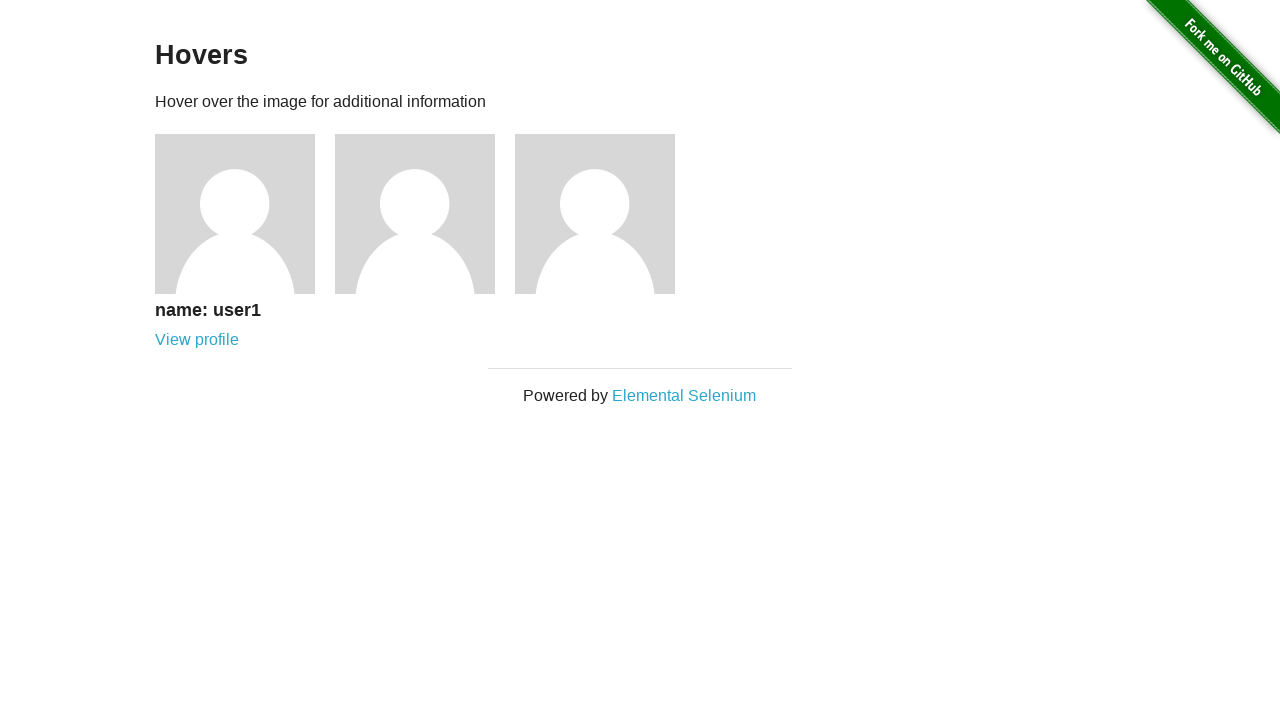

Verified that caption is now visible after hover
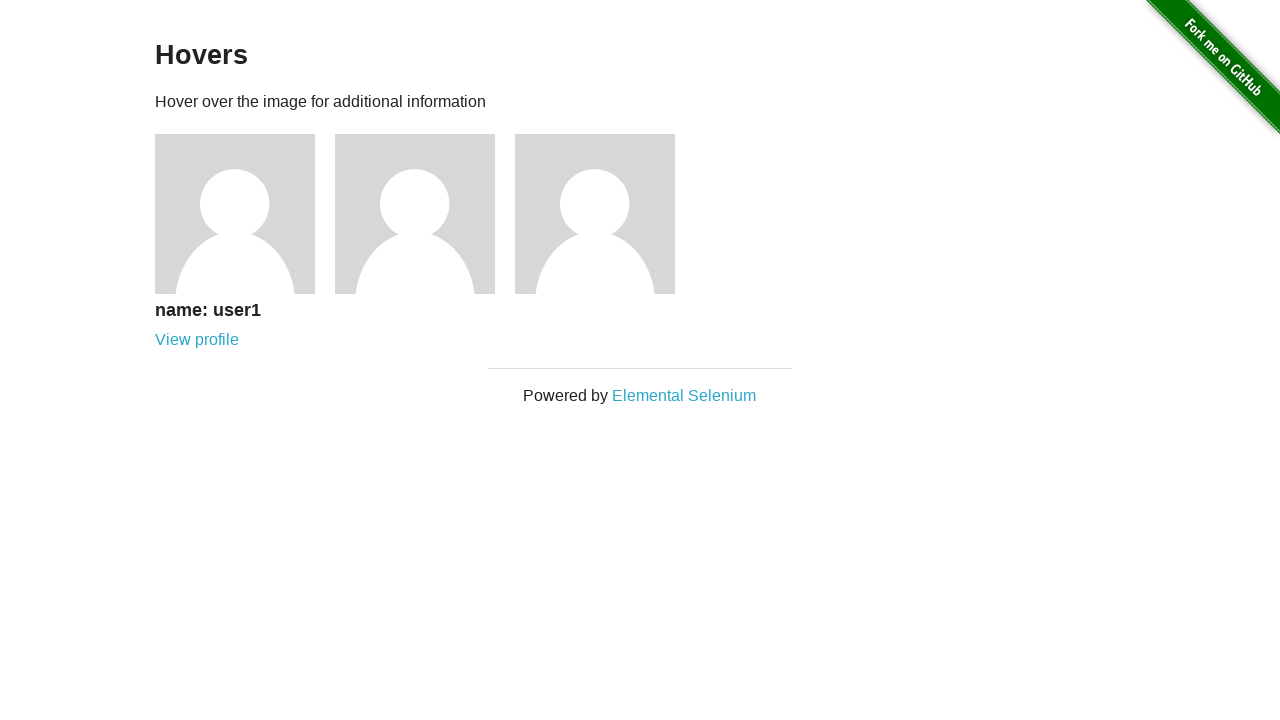

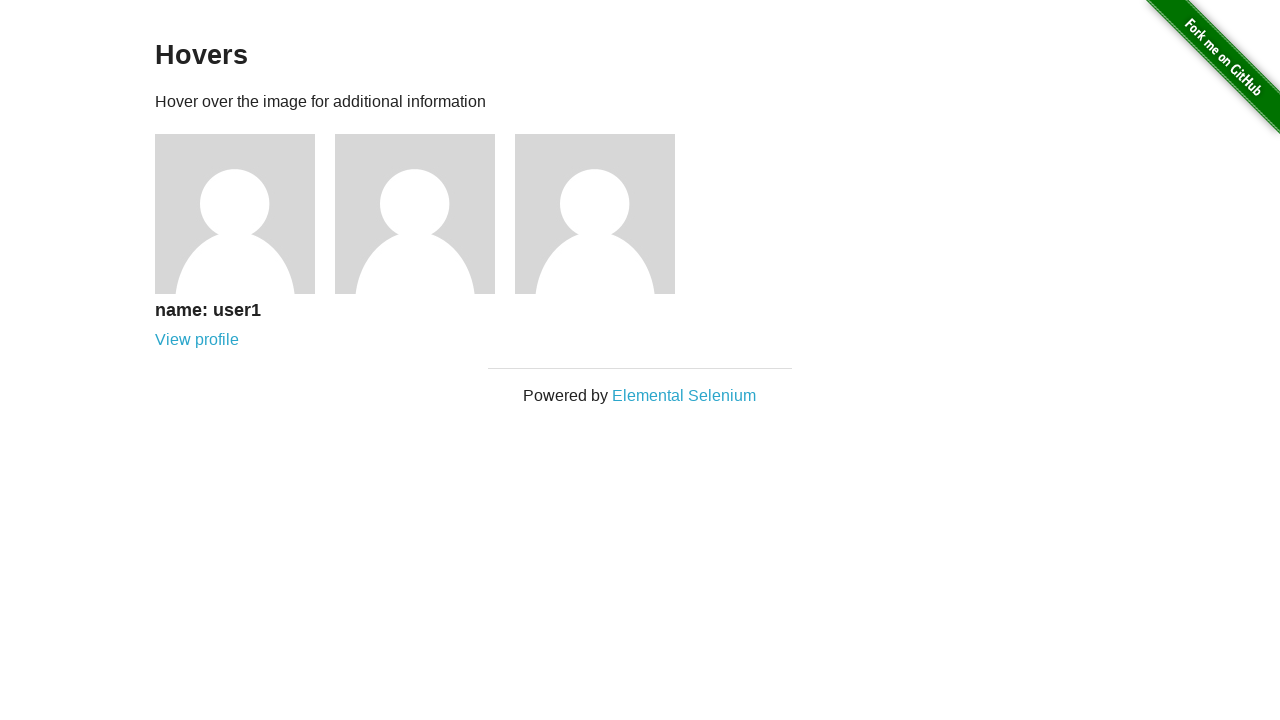